Tests autocomplete functionality by typing partial text and selecting suggestions from the dropdown

Starting URL: https://rahulshettyacademy.com/AutomationPractice/

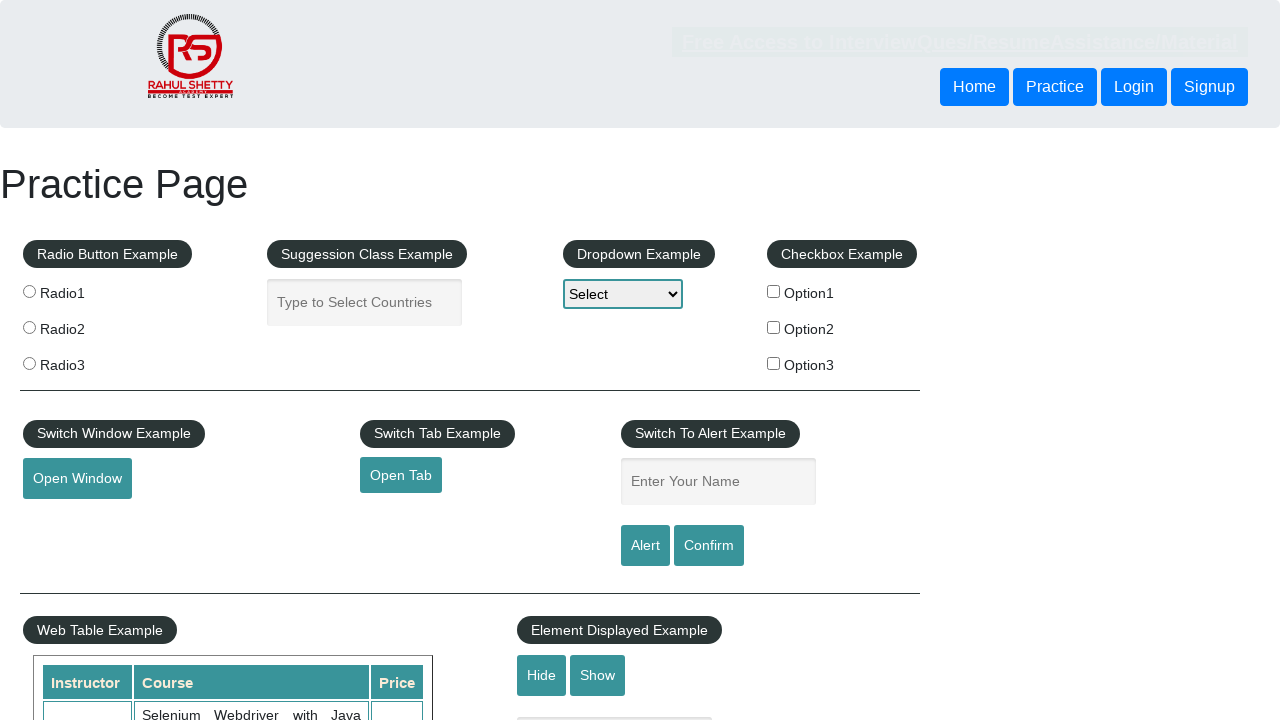

Filled autocomplete field with 'Ma' on #autocomplete
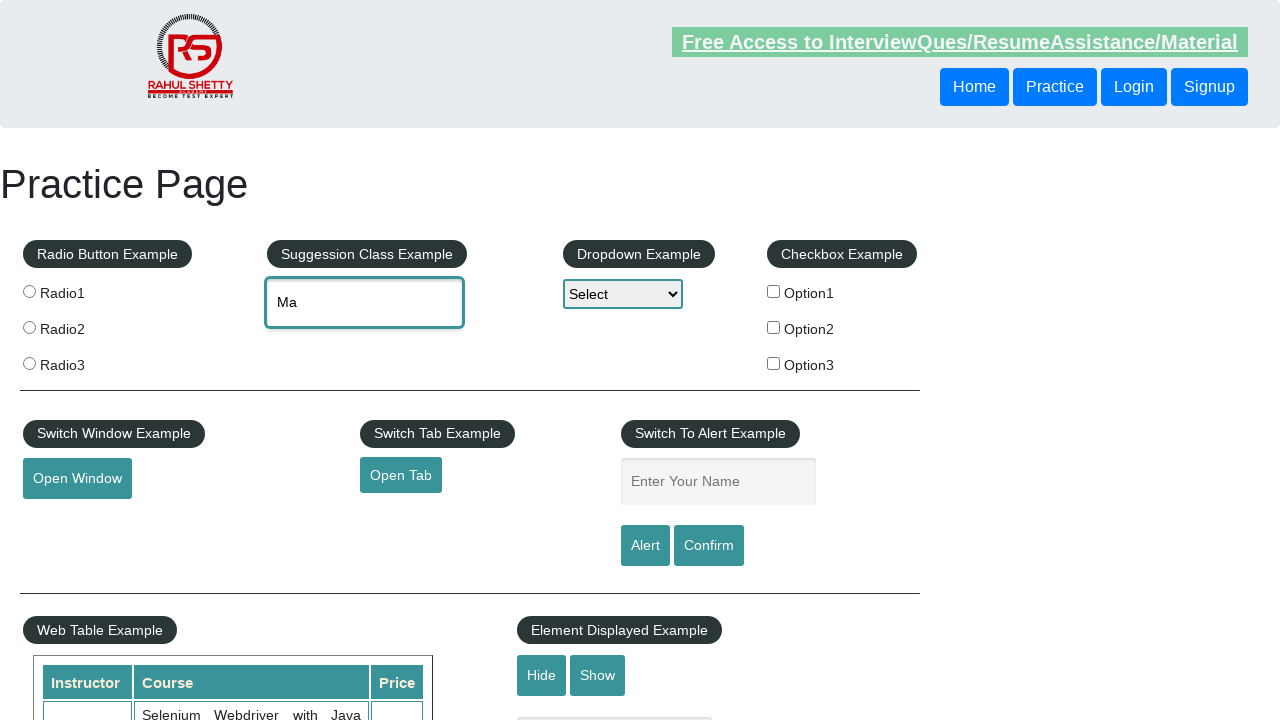

Autocomplete suggestions dropdown appeared
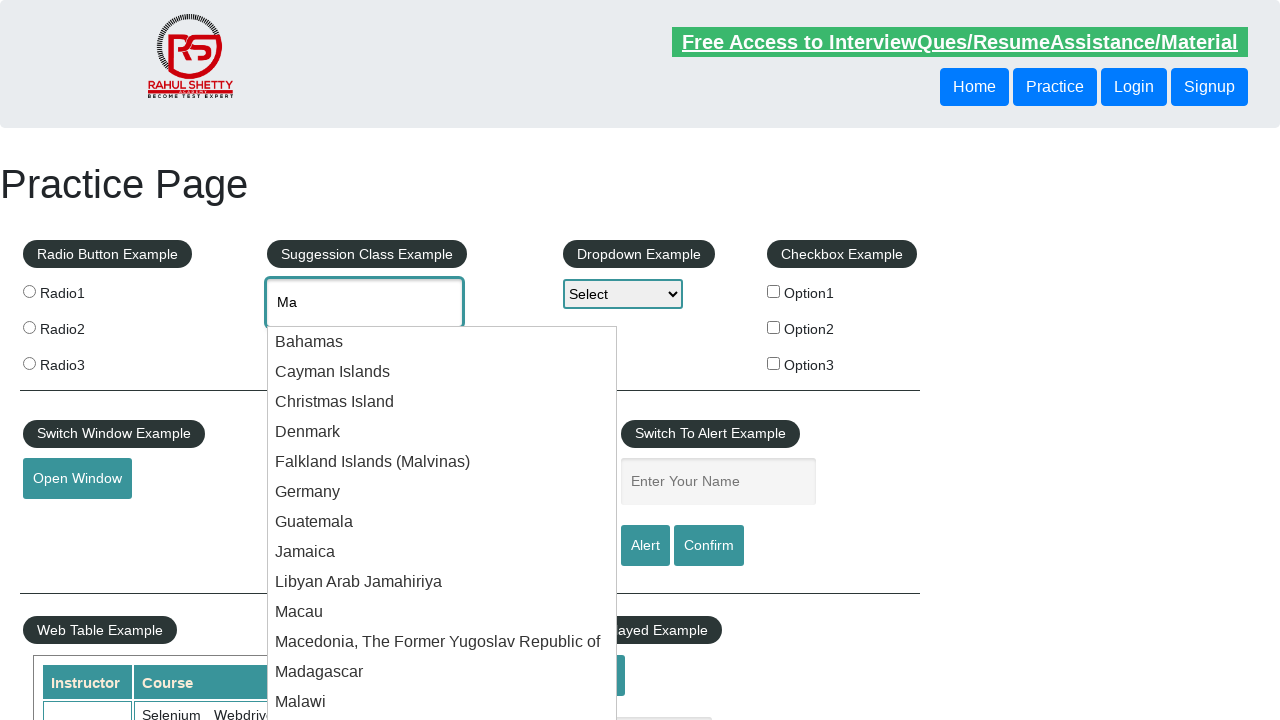

Retrieved all autocomplete suggestions for 'Ma'
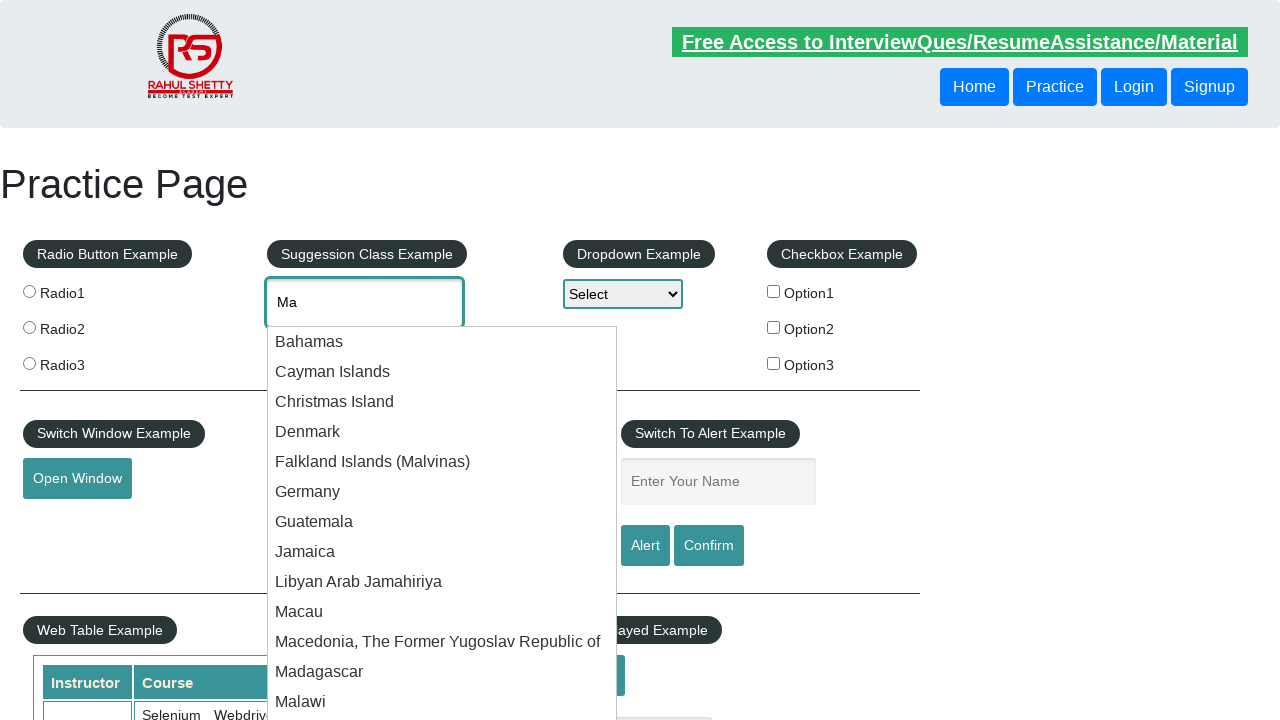

Selected suggestion at index 9 from 'Ma' results at (442, 612) on .ui-menu-item-wrapper >> nth=9
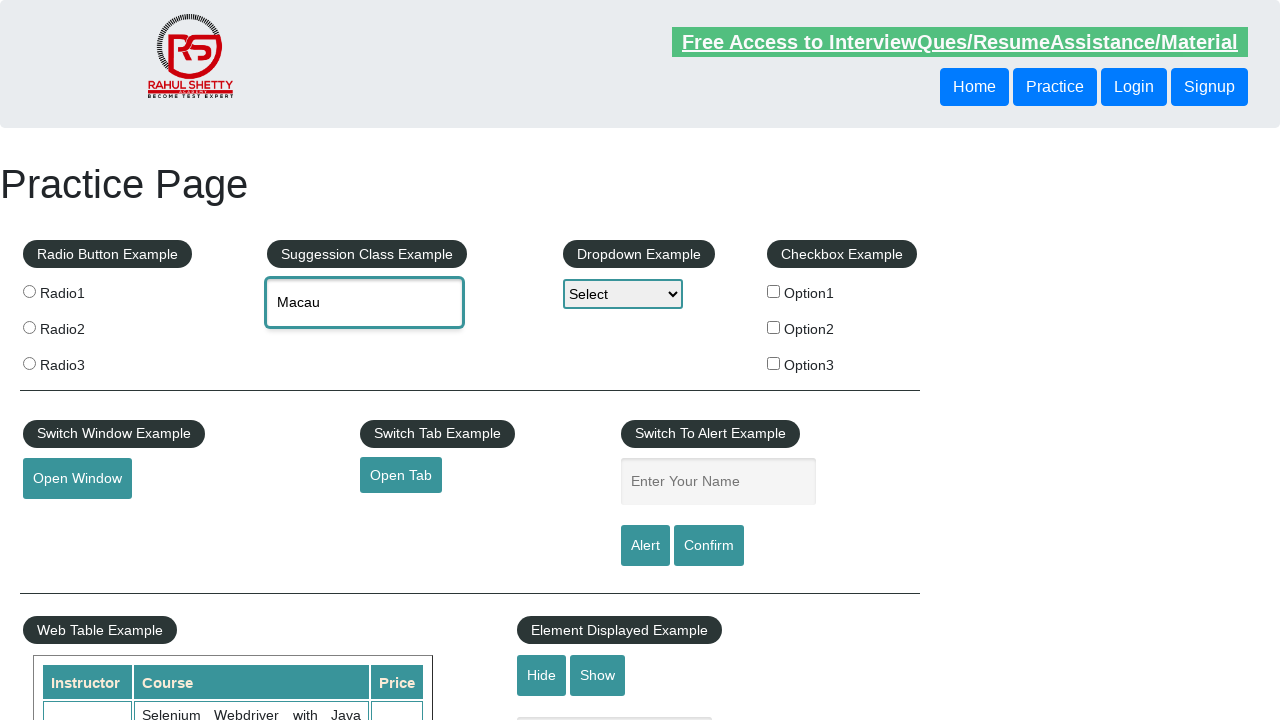

Cleared autocomplete field on #autocomplete
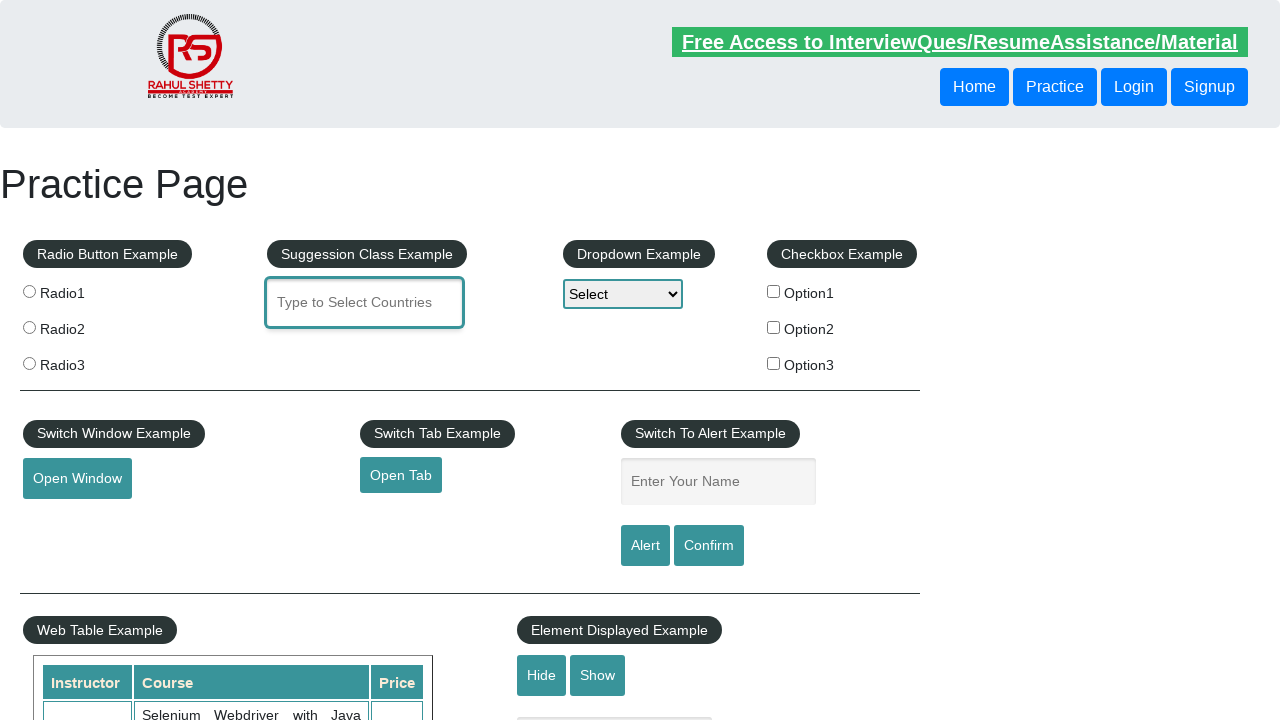

Filled autocomplete field with 'In' on #autocomplete
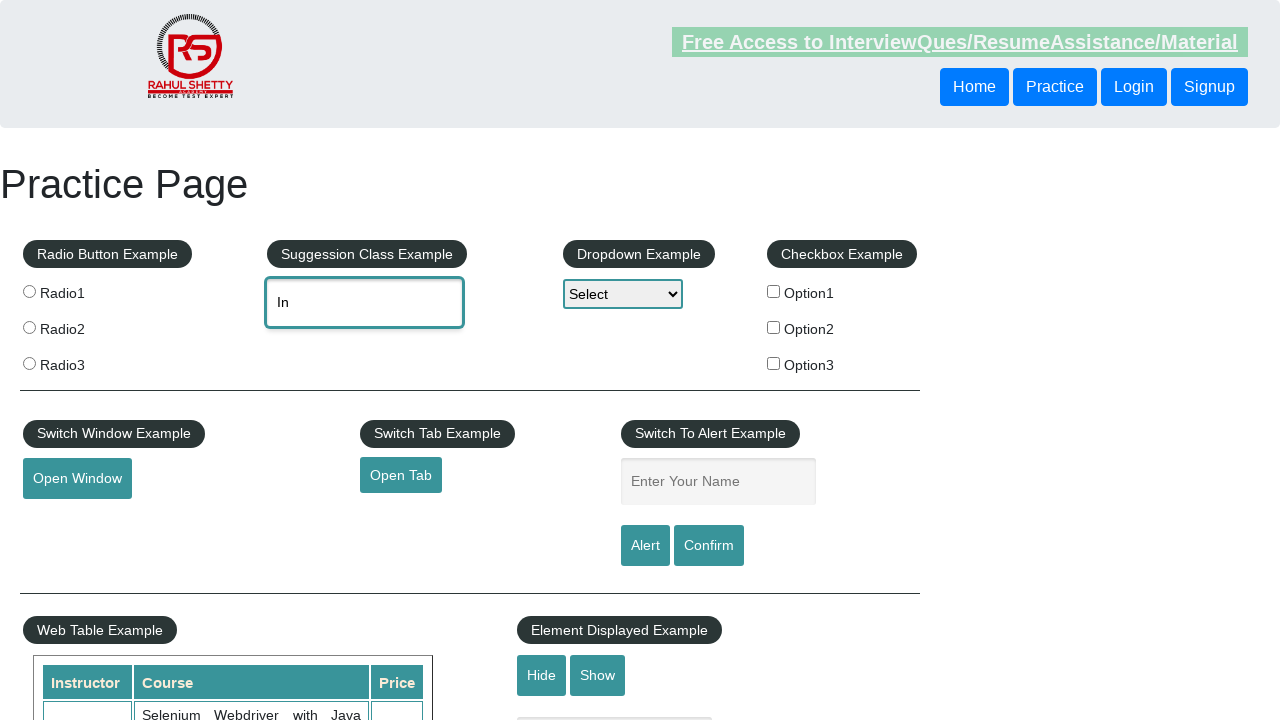

Autocomplete suggestions dropdown appeared for 'In'
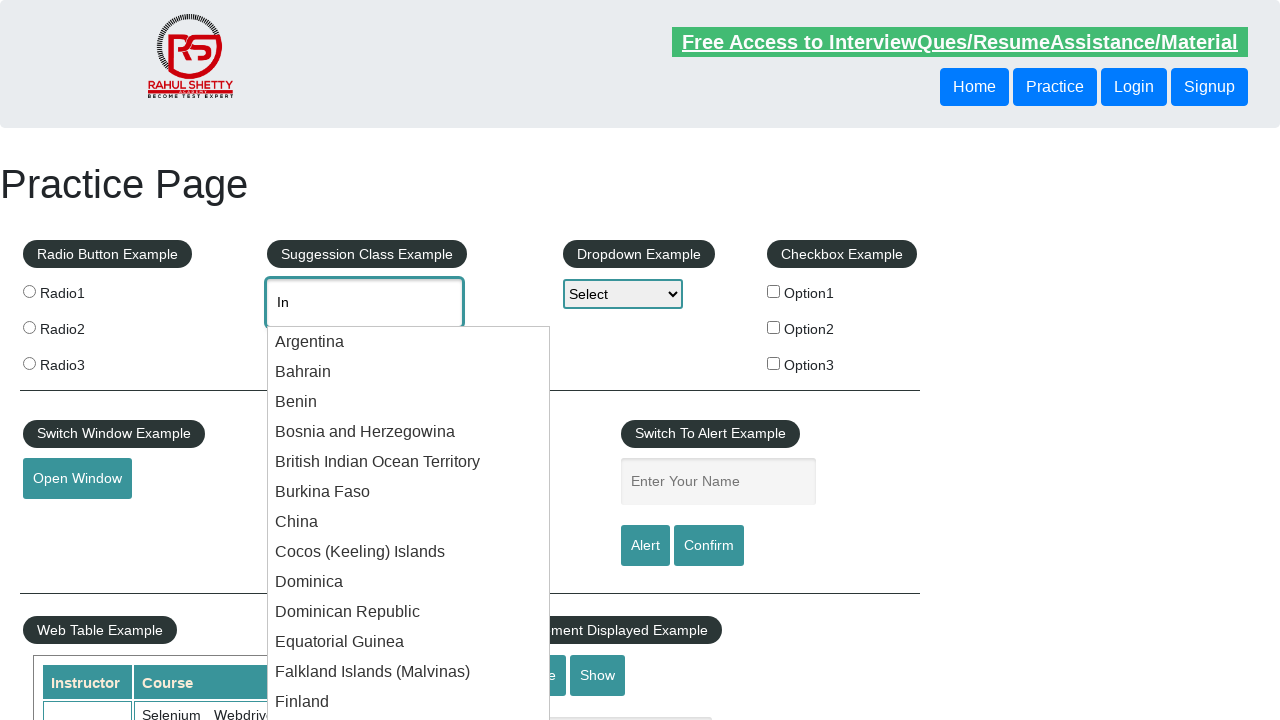

Retrieved all autocomplete suggestions for 'In'
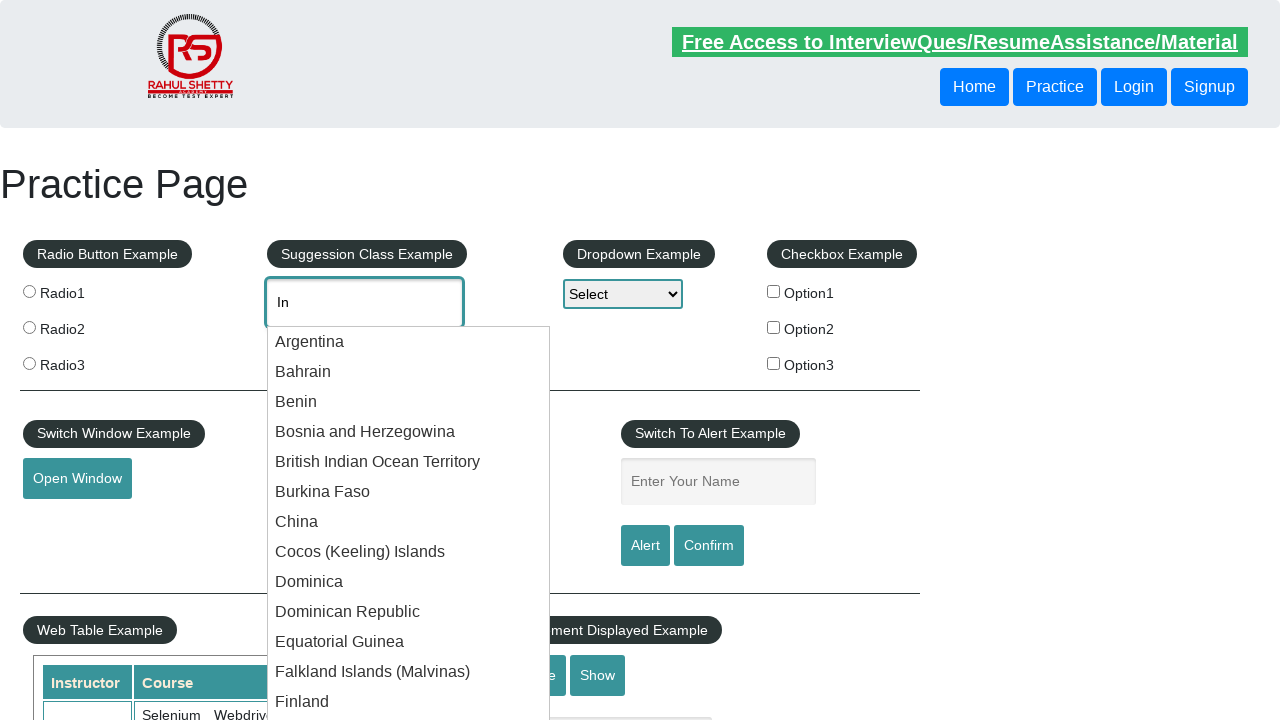

Selected suggestion at index 15 from 'In' results at (409, 361) on .ui-menu-item-wrapper >> nth=15
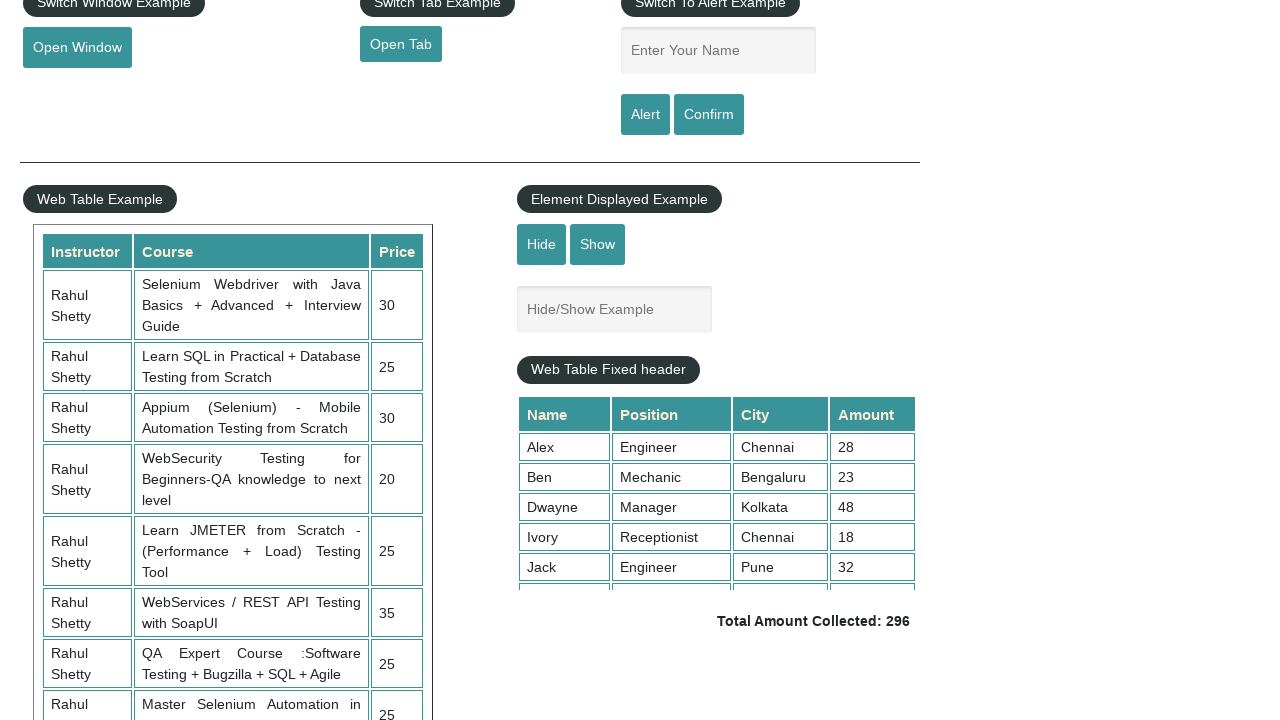

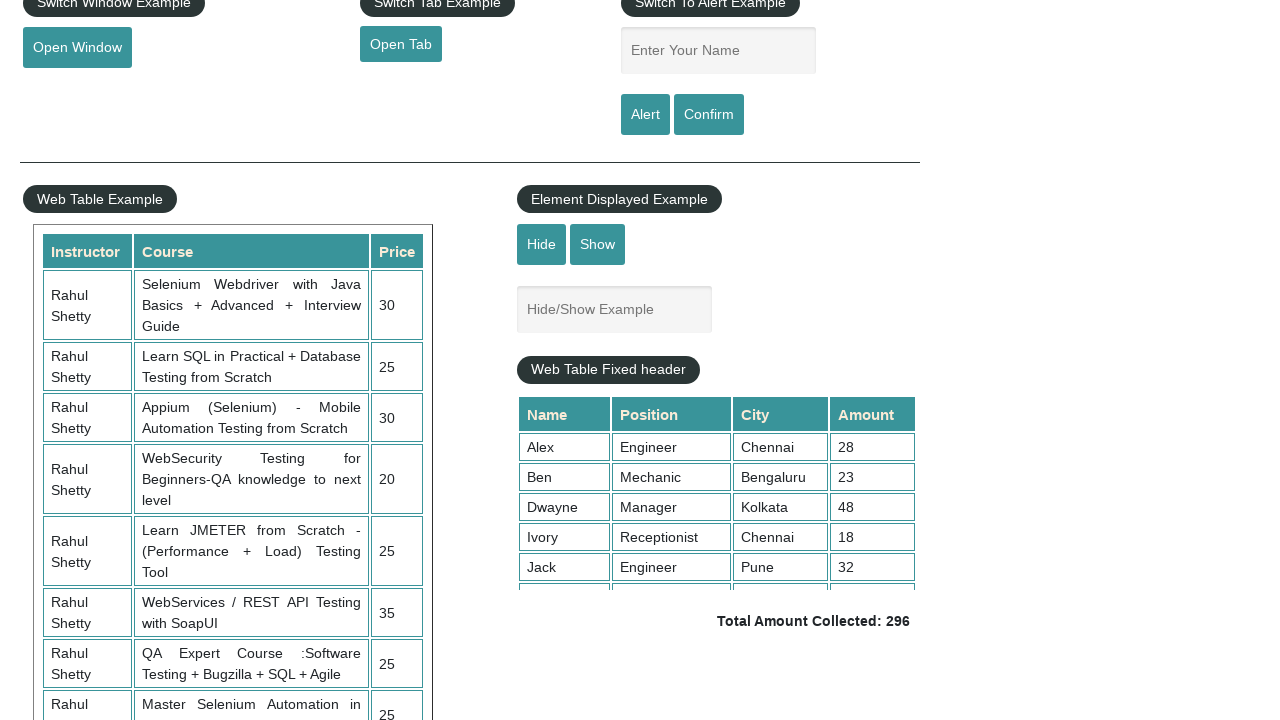